Navigates through the atid.store website sections (home, store, man, woman) and performs search operations in each section

Starting URL: http://www.atid.store

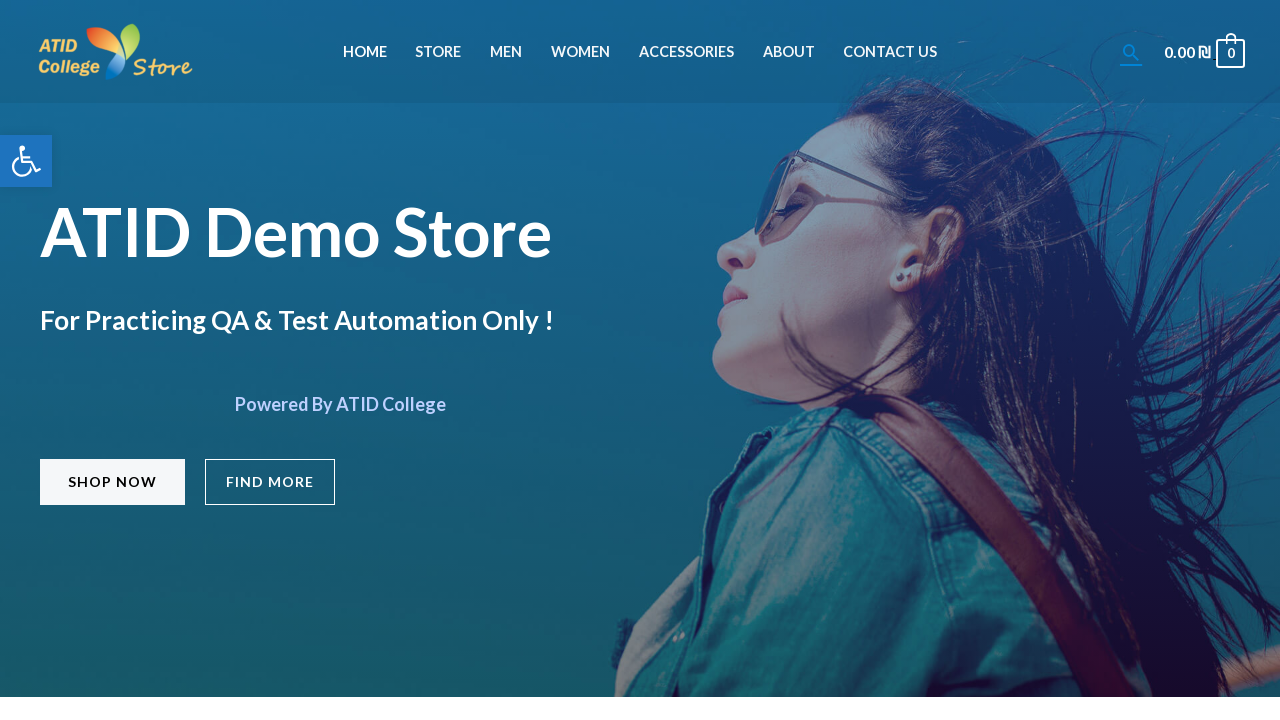

Clicked on Home navigation link at (365, 52) on xpath=//body[1]/div[1]/header[1]/div[1]/div[1]/div[1]/div[1]/div[1]/div[2]/div[1
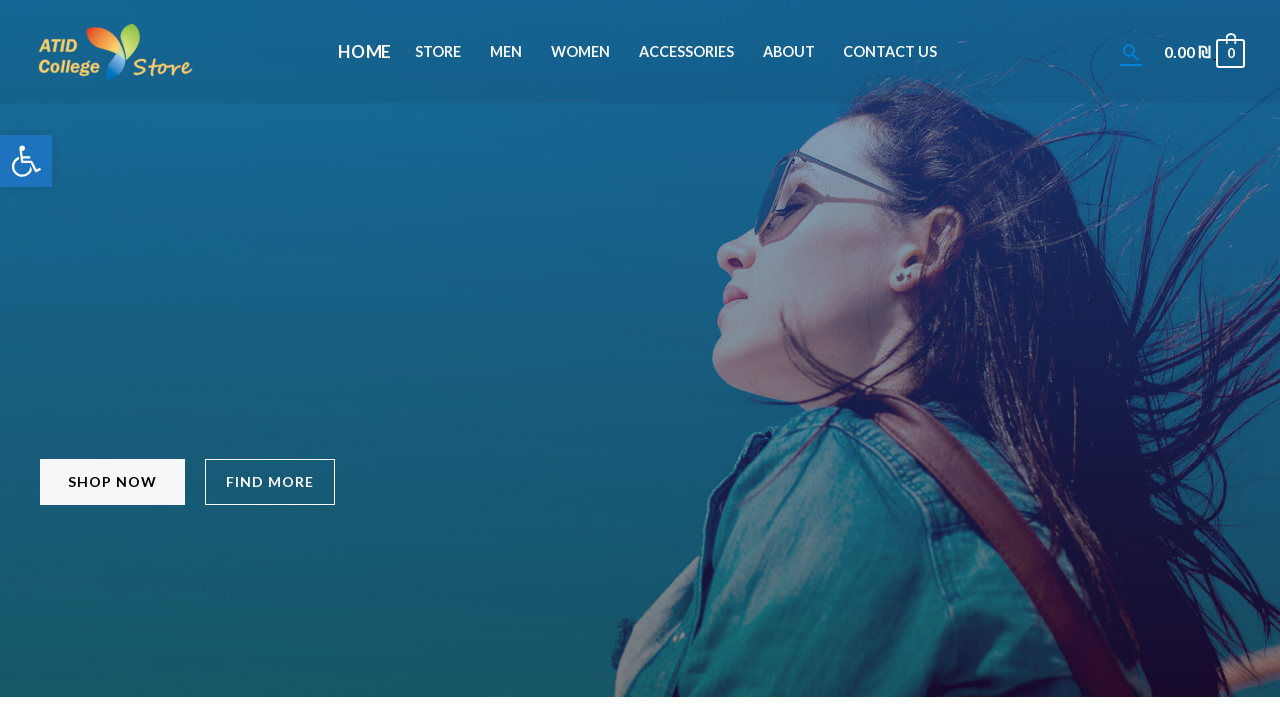

Clicked on Store navigation link at (438, 52) on xpath=//body[1]/div[1]/header[1]/div[1]/div[1]/div[1]/div[1]/div[1]/div[2]/div[1
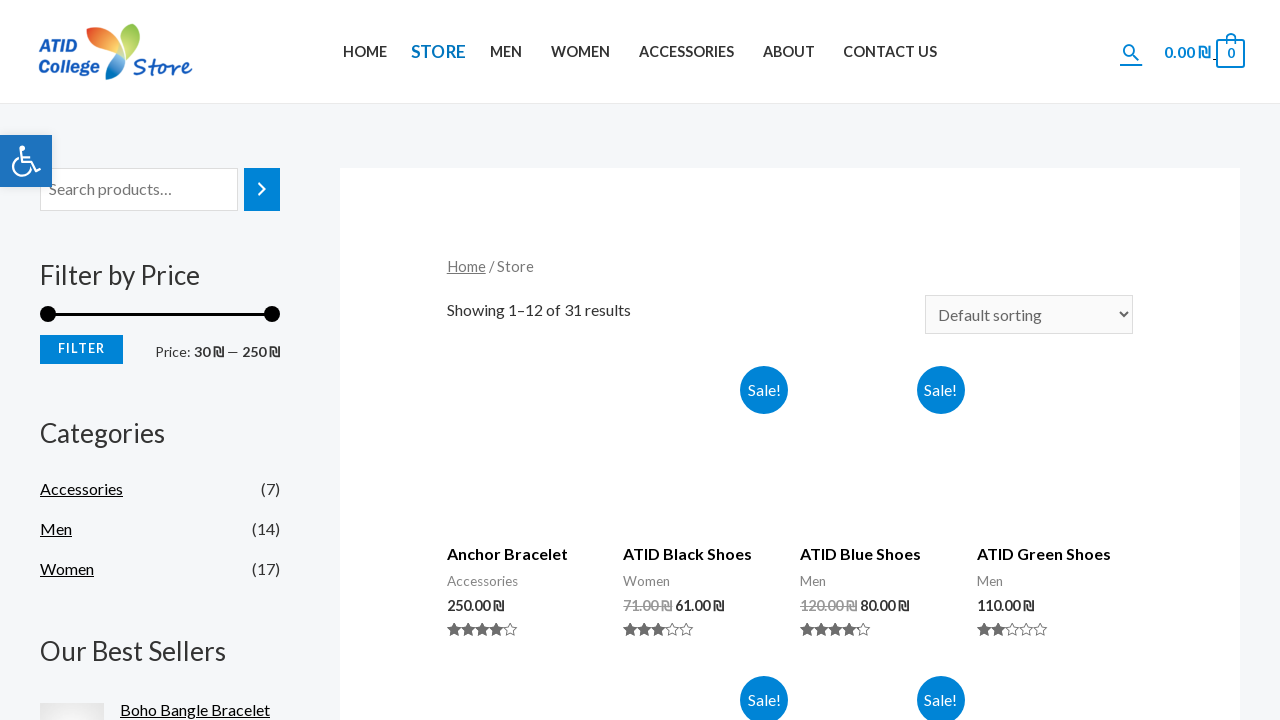

Store page loaded and network became idle
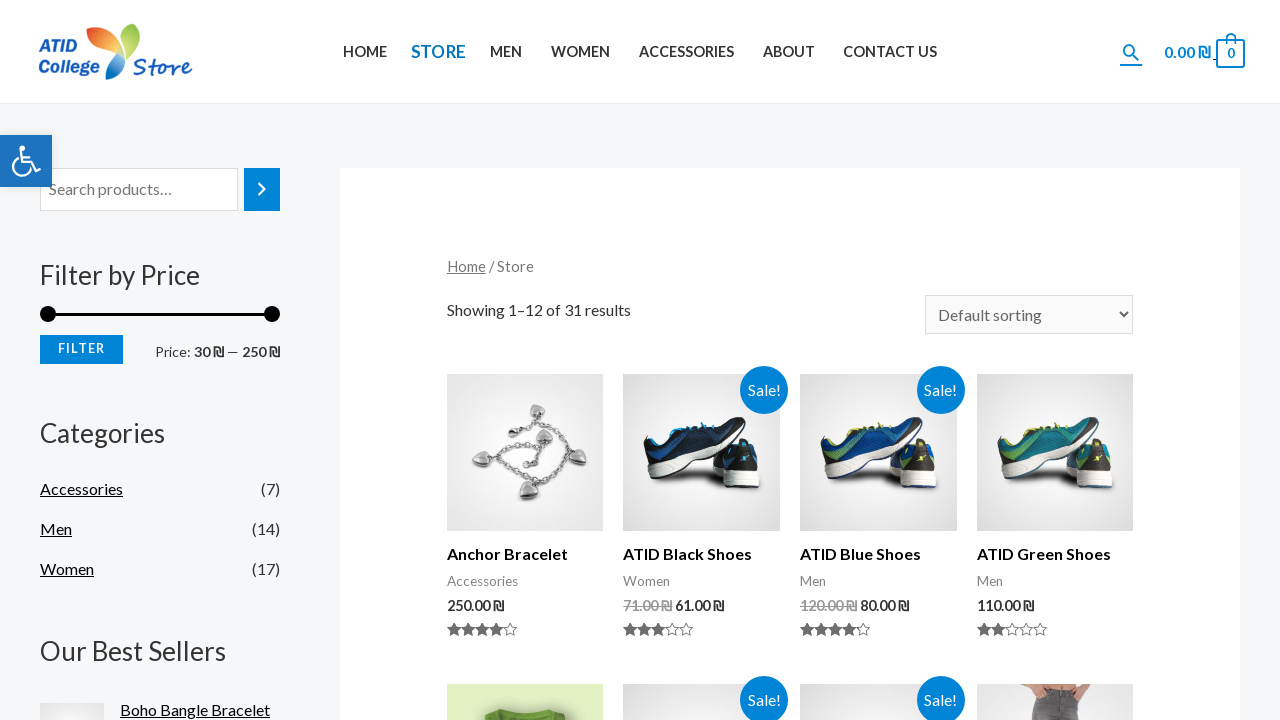

Filled search field with 'test' in store section on //body[1]/div[1]/div[1]/div[1]/div[1]/div[1]/div[1]/div[1]/form[1]/div[1]/input[
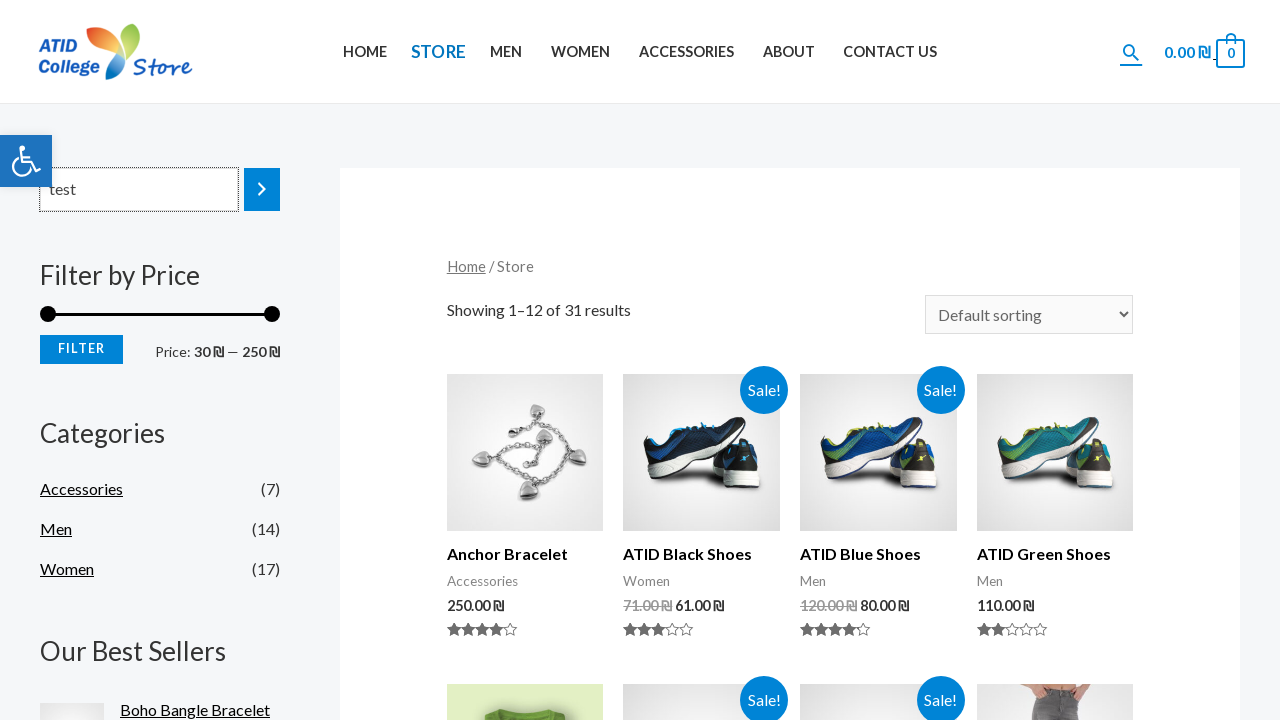

Clicked search button to search for 'test' in store at (262, 189) on xpath=//body[1]/div[1]/div[1]/div[1]/div[1]/div[1]/div[1]/div[1]/form[1]/div[1]/
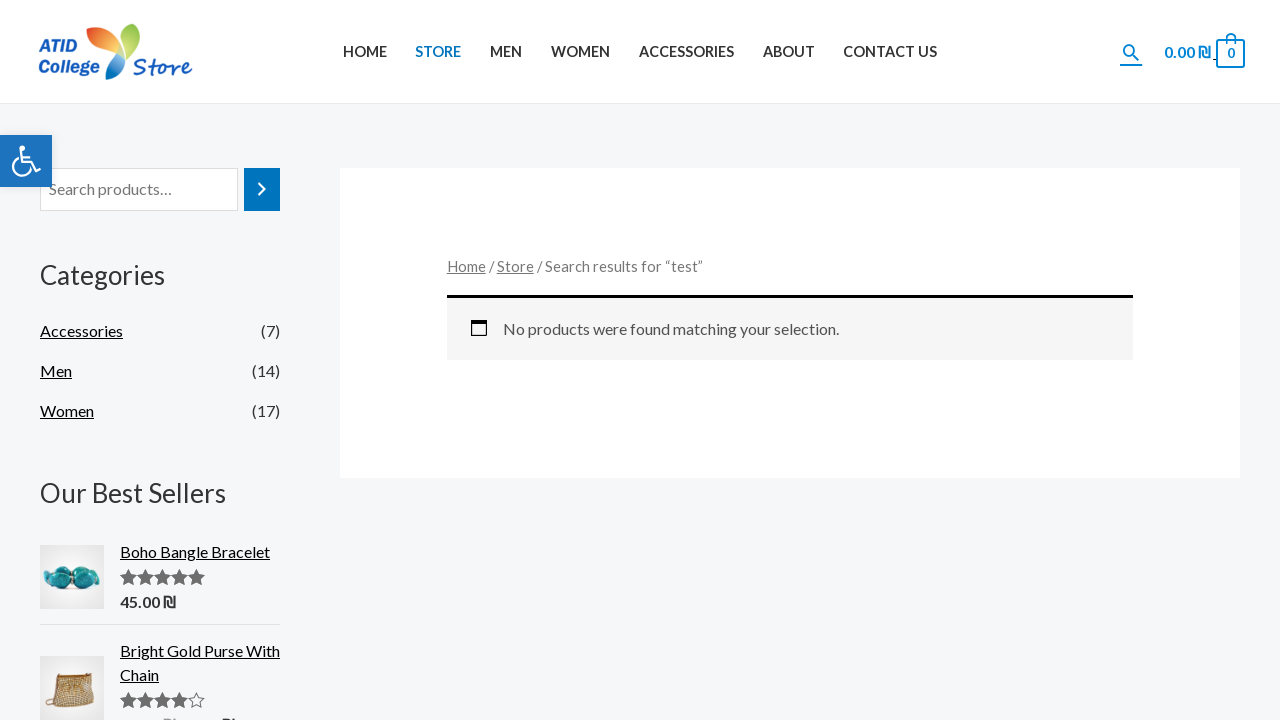

Clicked on Man navigation link at (506, 52) on xpath=//body[1]/div[1]/header[1]/div[1]/div[1]/div[1]/div[1]/div[1]/div[2]/div[1
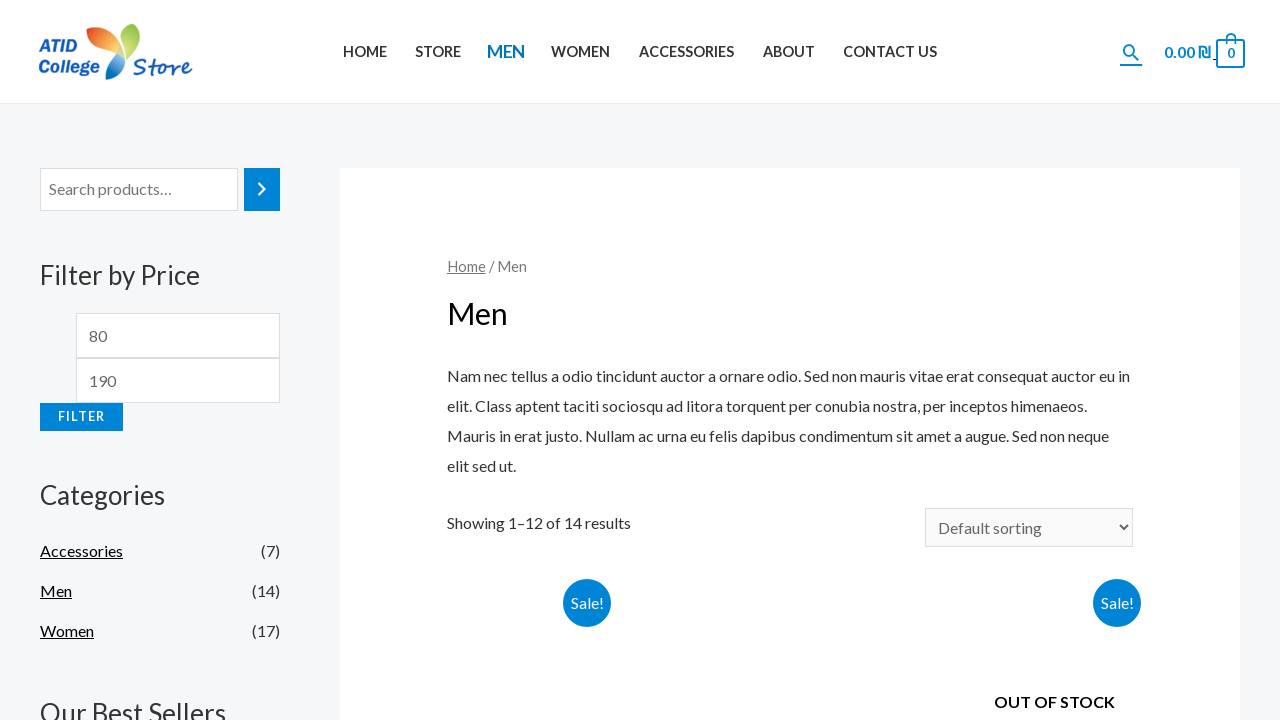

Man section page loaded and network became idle
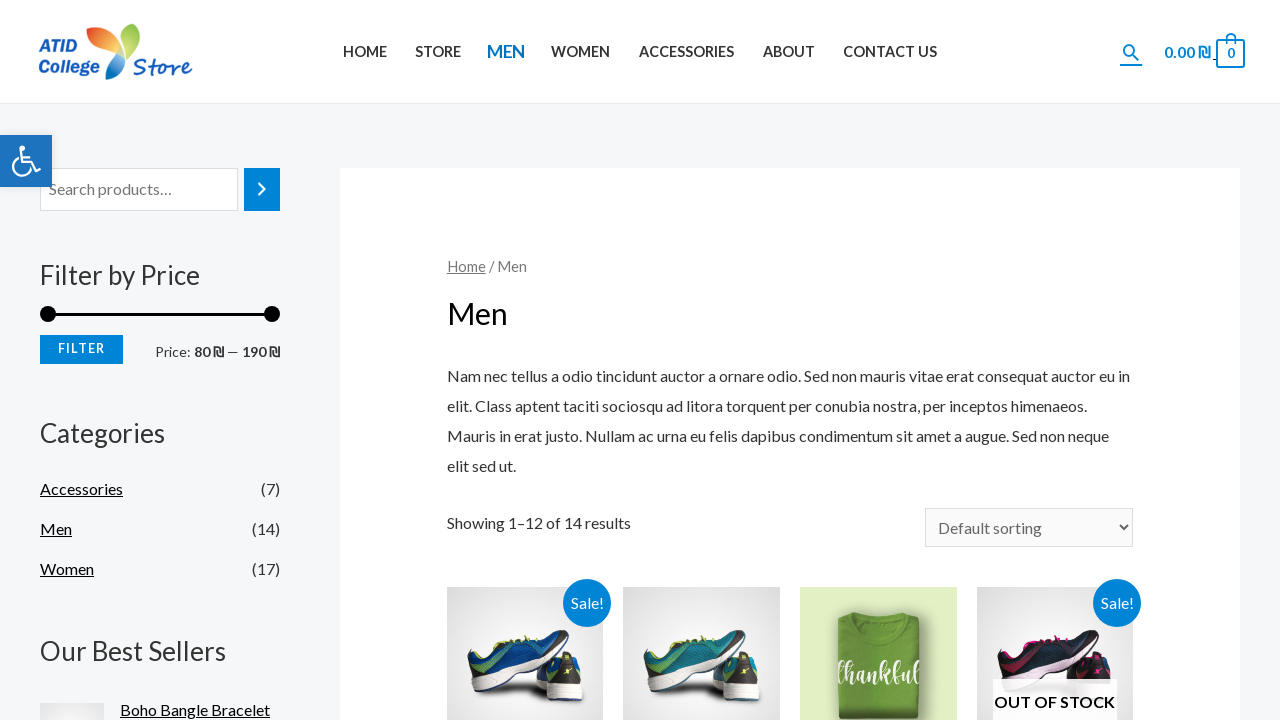

Filled search field with 'skirt' in man section on //body[1]/div[1]/div[1]/div[1]/div[1]/div[1]/div[1]/div[1]/form[1]/div[1]/input[
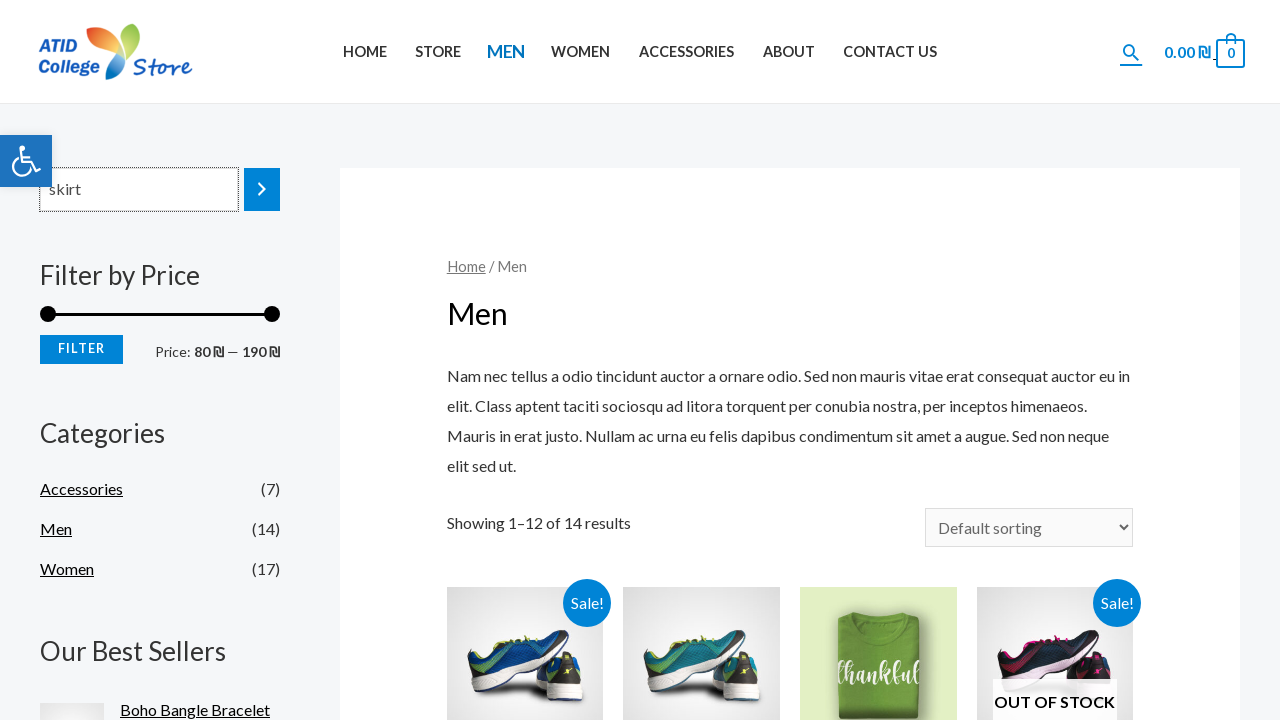

Clicked search button to search for 'skirt' in man section at (262, 189) on xpath=//body[1]/div[1]/div[1]/div[1]/div[1]/div[1]/div[1]/div[1]/form[1]/div[1]/
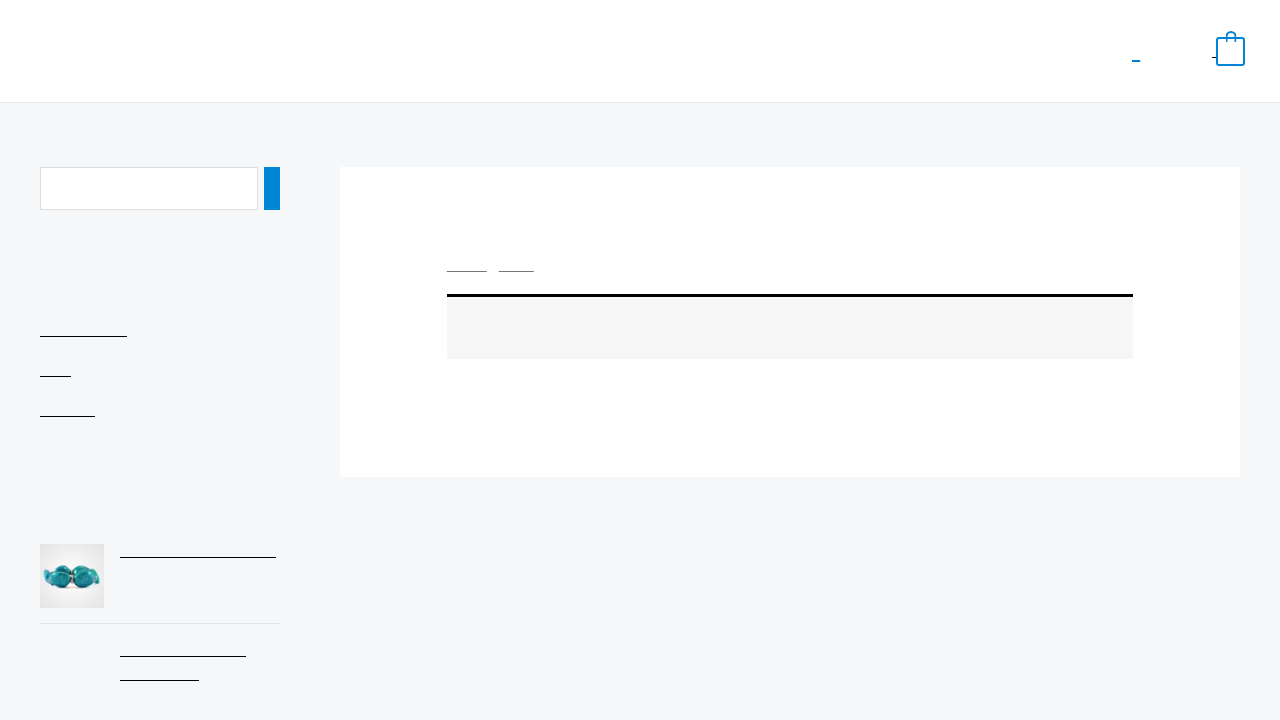

Clicked on Woman navigation link at (580, 52) on xpath=//body[1]/div[1]/header[1]/div[1]/div[1]/div[1]/div[1]/div[1]/div[2]/div[1
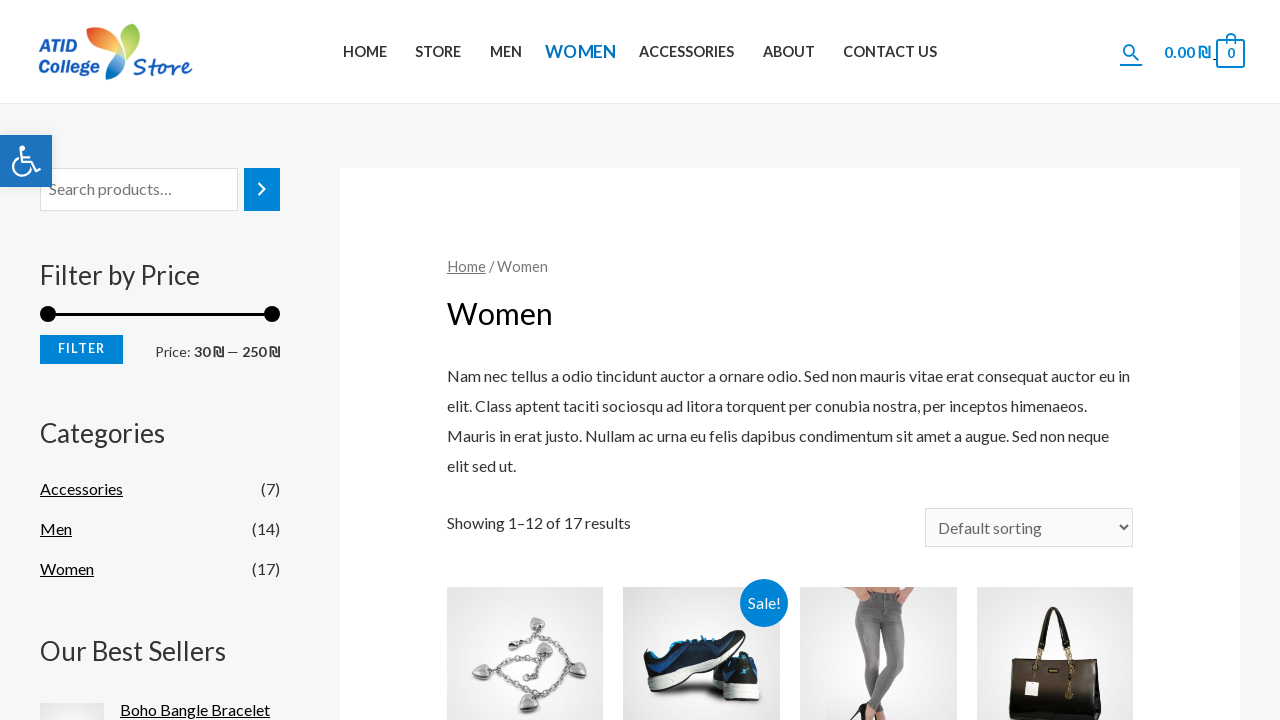

Woman section page loaded and network became idle
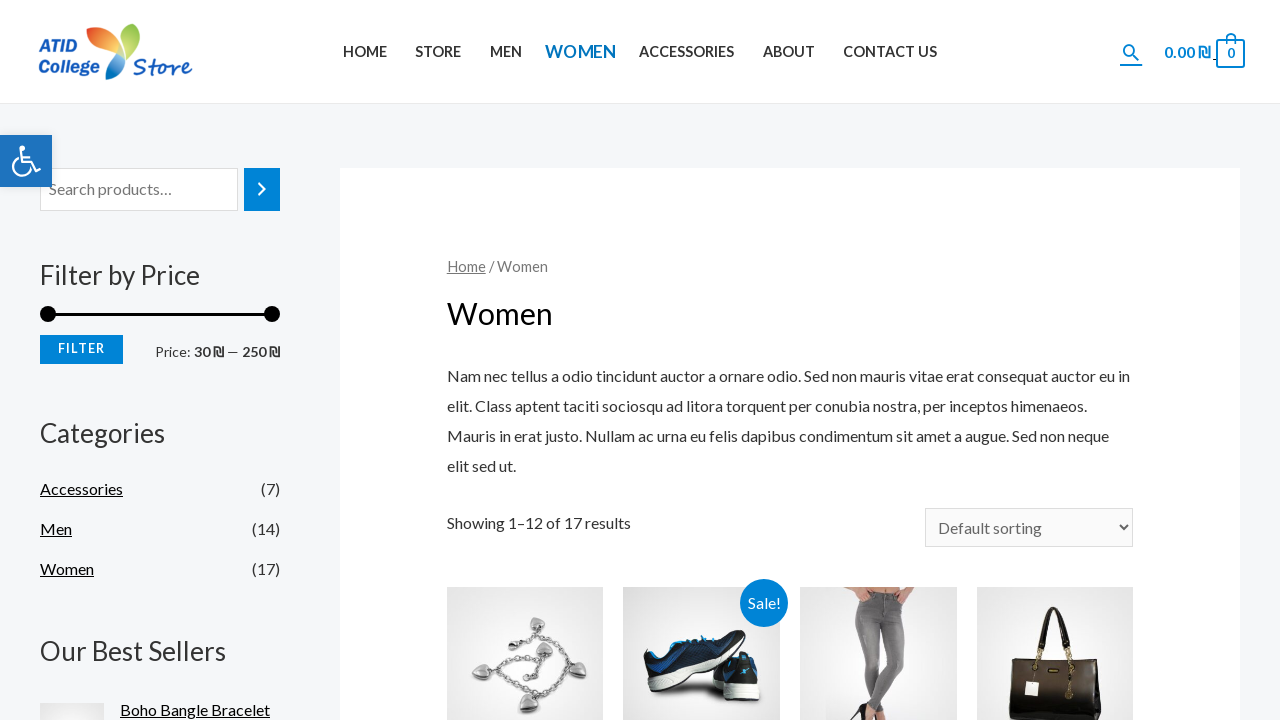

Filled search field with 'skirt' in woman section on //body[1]/div[1]/div[1]/div[1]/div[1]/div[1]/div[1]/div[1]/form[1]/div[1]/input[
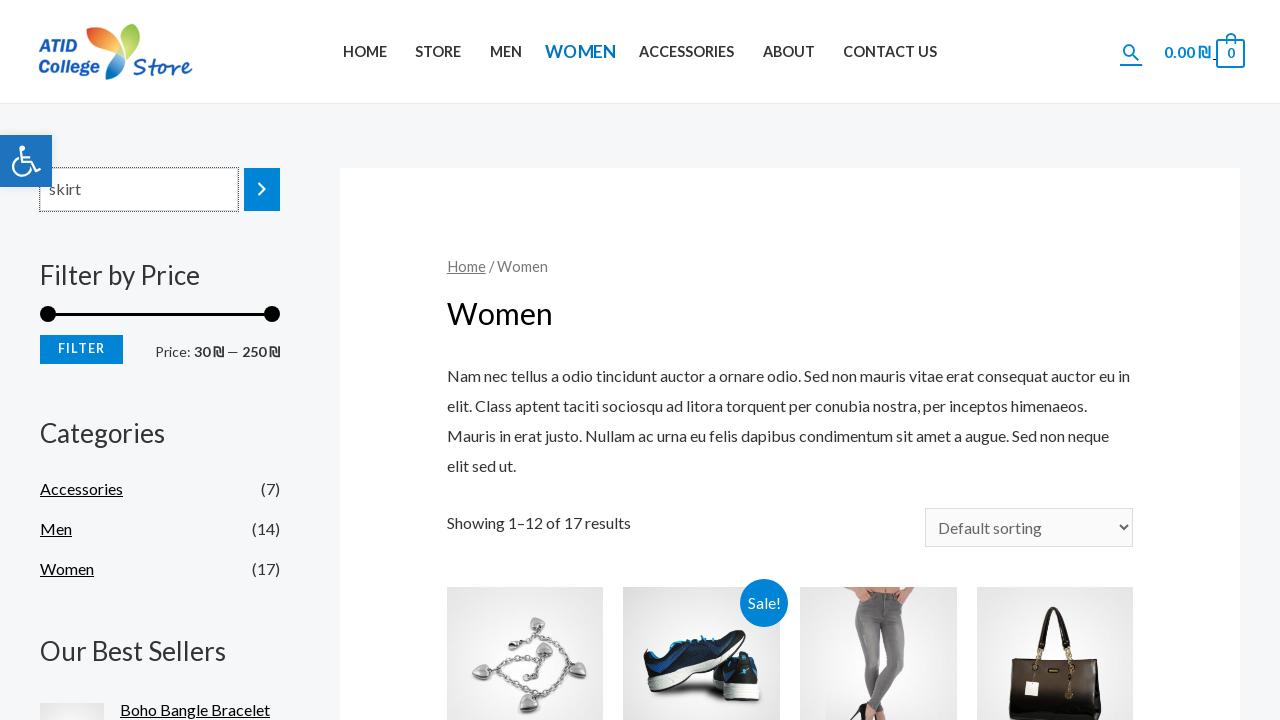

Clicked search button to search for 'skirt' in woman section at (262, 189) on xpath=//body[1]/div[1]/div[1]/div[1]/div[1]/div[1]/div[1]/div[1]/form[1]/div[1]/
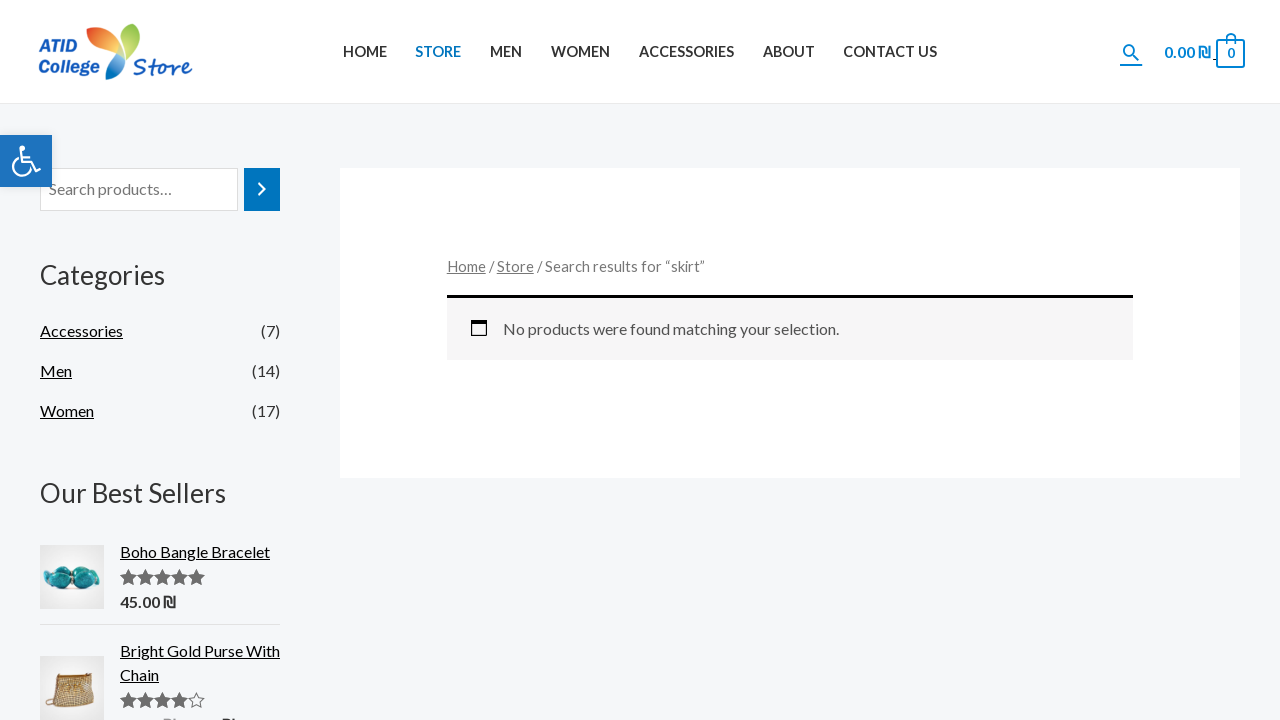

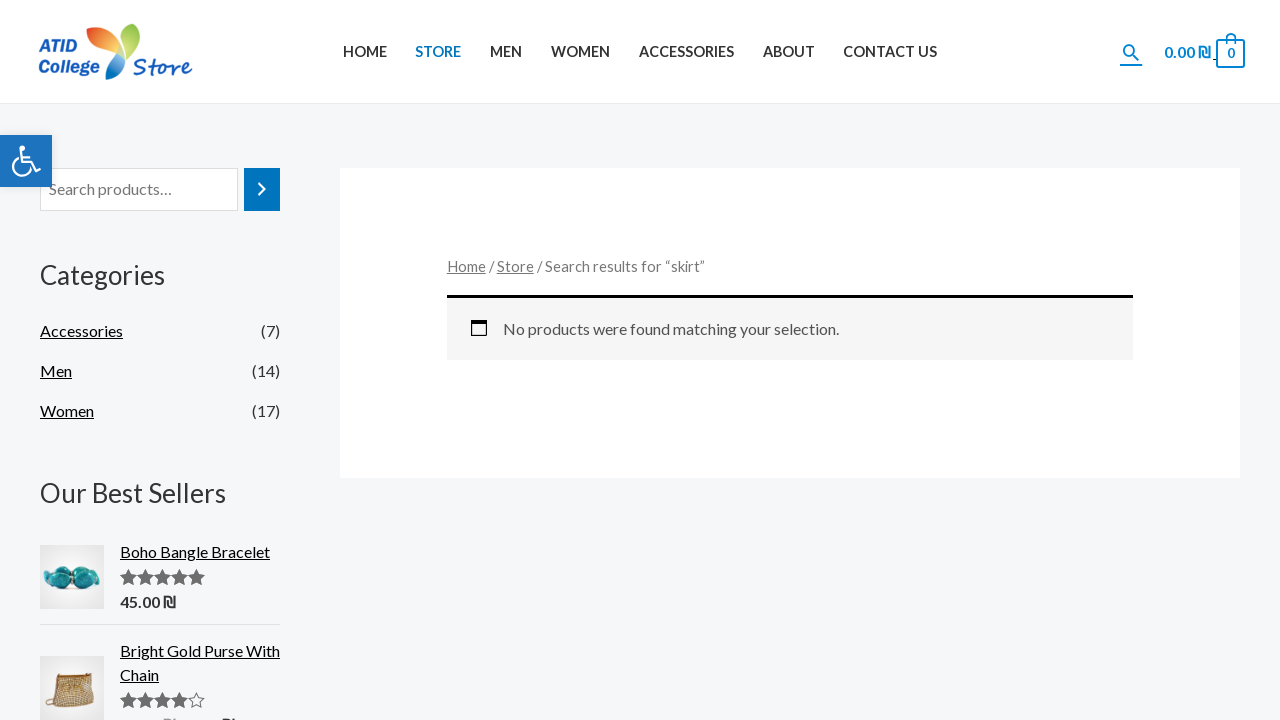